Tests interaction with Shadow DOM elements by navigating to a PWA books app and typing a search query into the input field that is inside a shadow root.

Starting URL: https://books-pwakit.appspot.com/

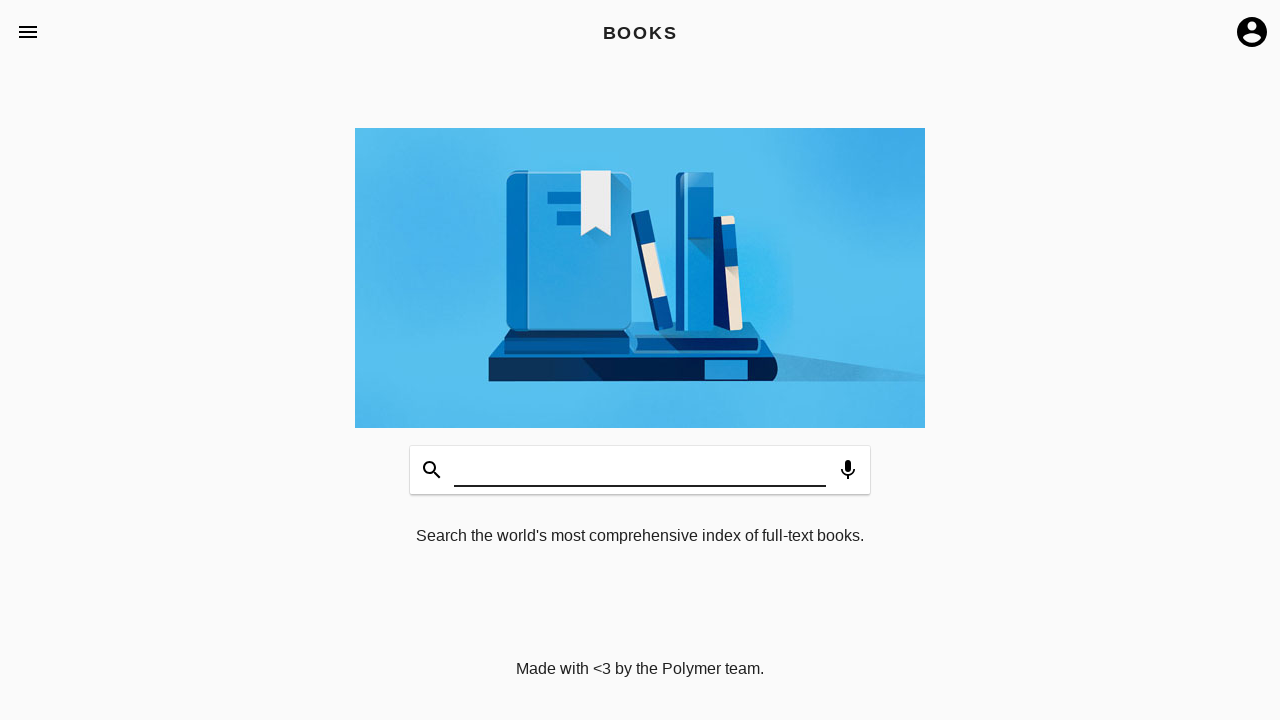

Waited for book-app element with apptitle='BOOKS' to be present
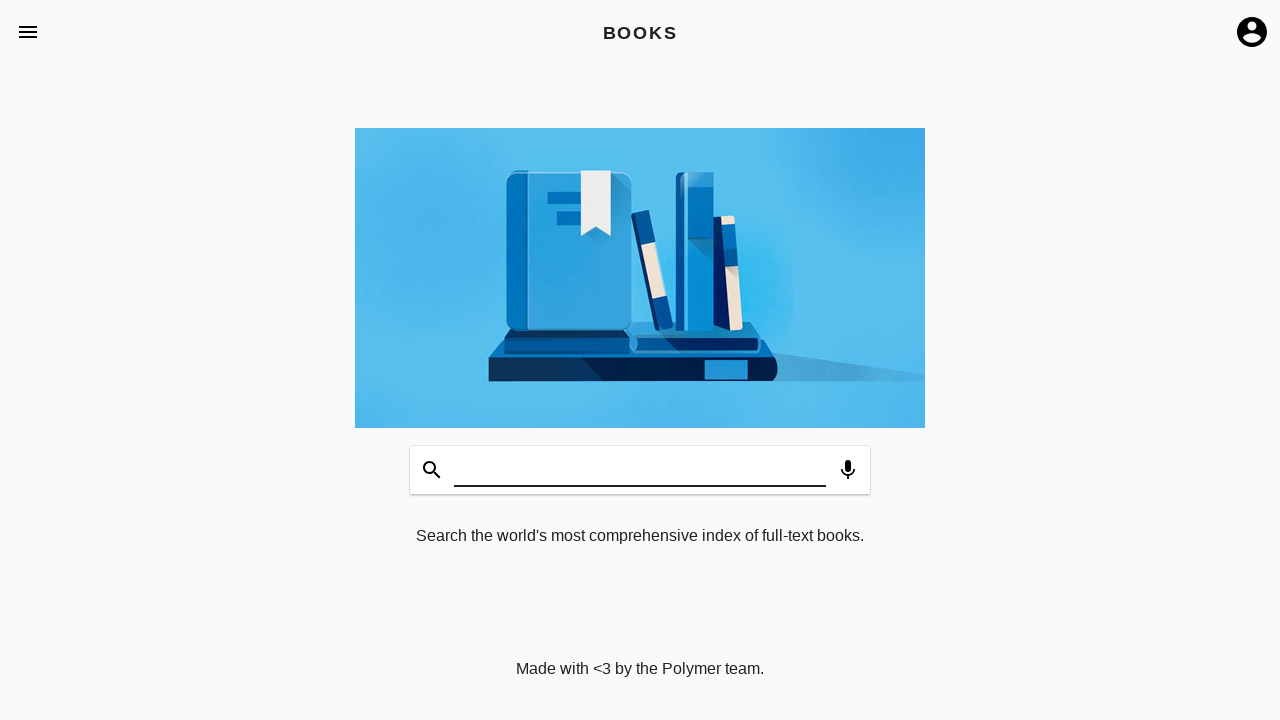

Waited 1 second for shadow DOM to be ready
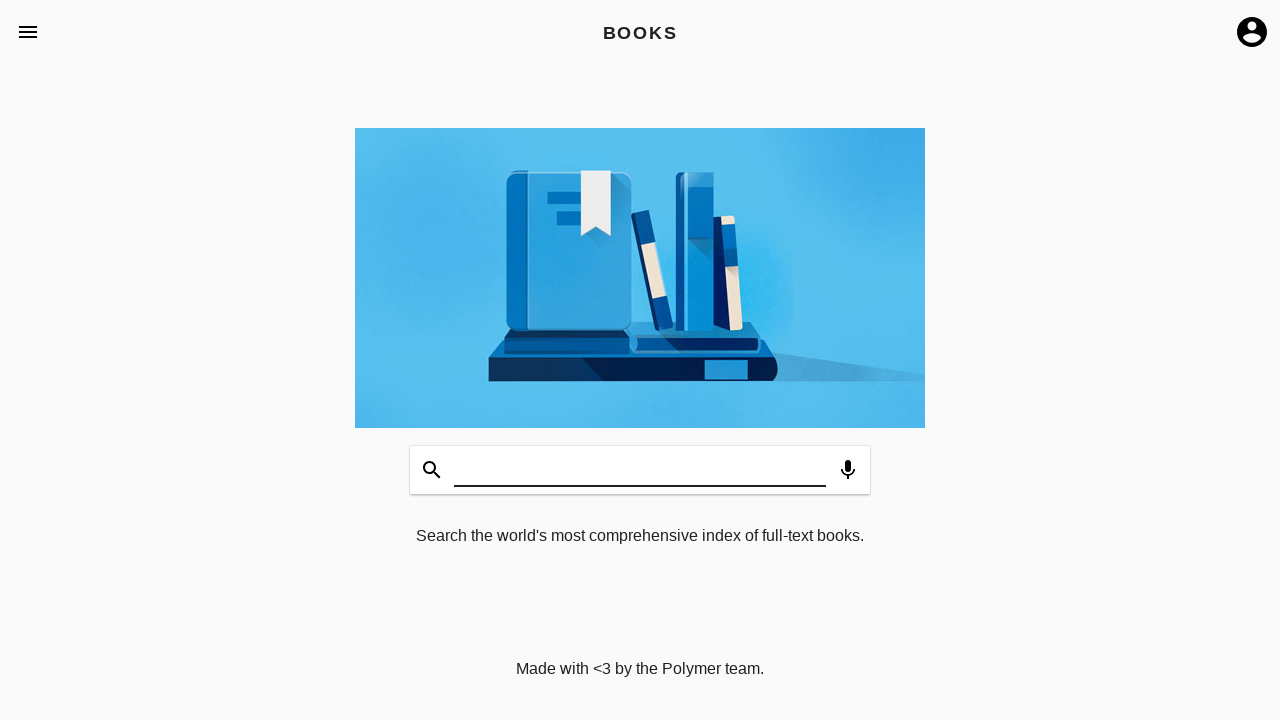

Typed 'Welcome' into the search input field inside shadow DOM on book-app[apptitle='BOOKS'] >> #input
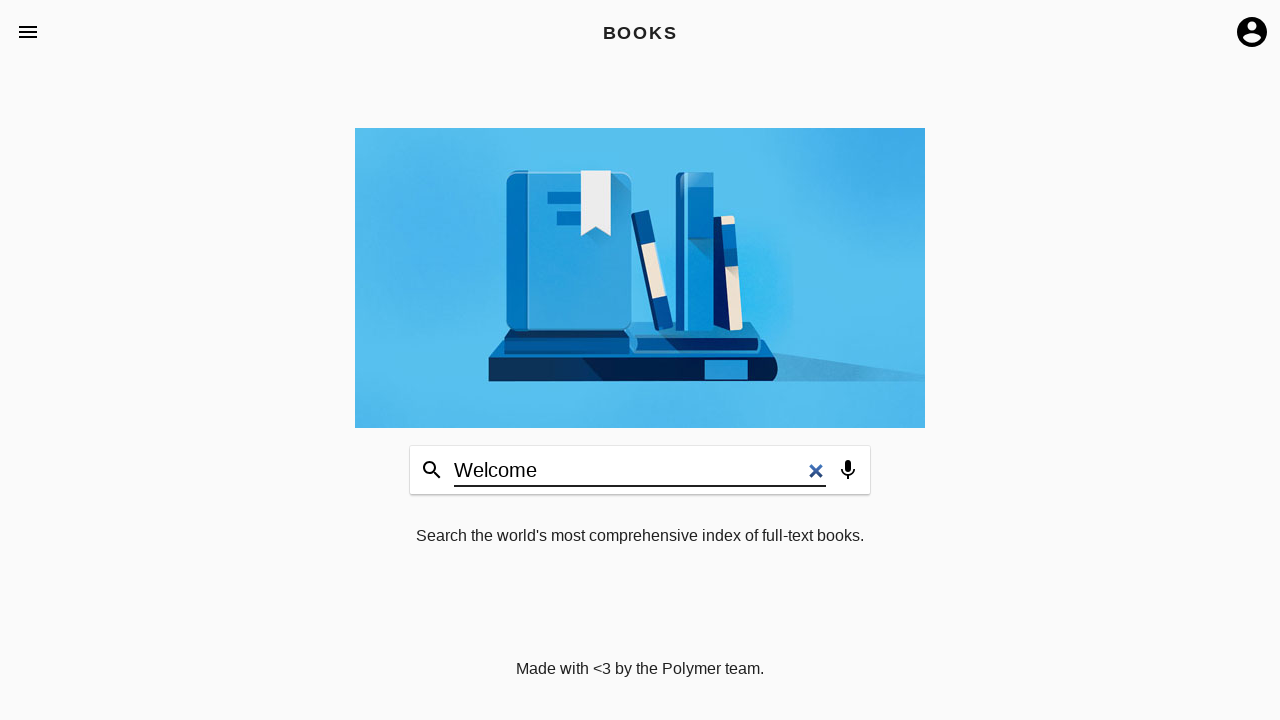

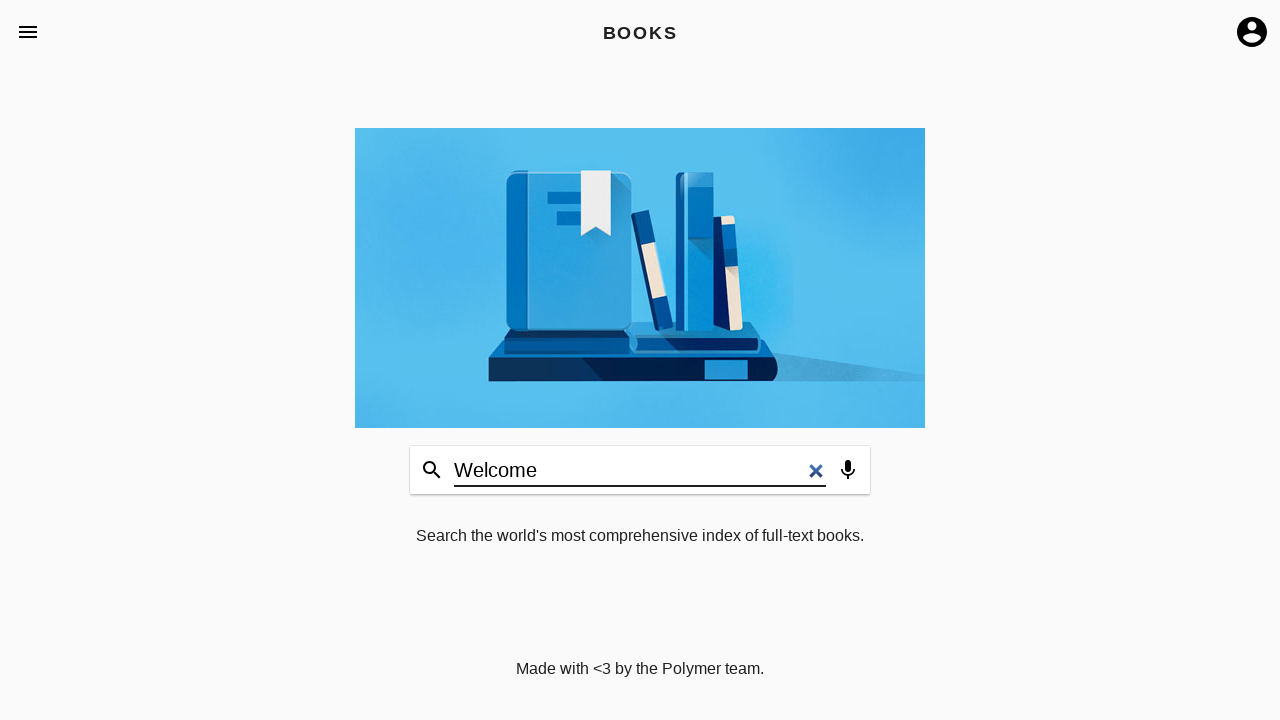